Navigates to Playwright website, verifies the page title contains "Playwright", clicks on the "Get started" link, and verifies navigation to the intro page.

Starting URL: https://playwright.dev/

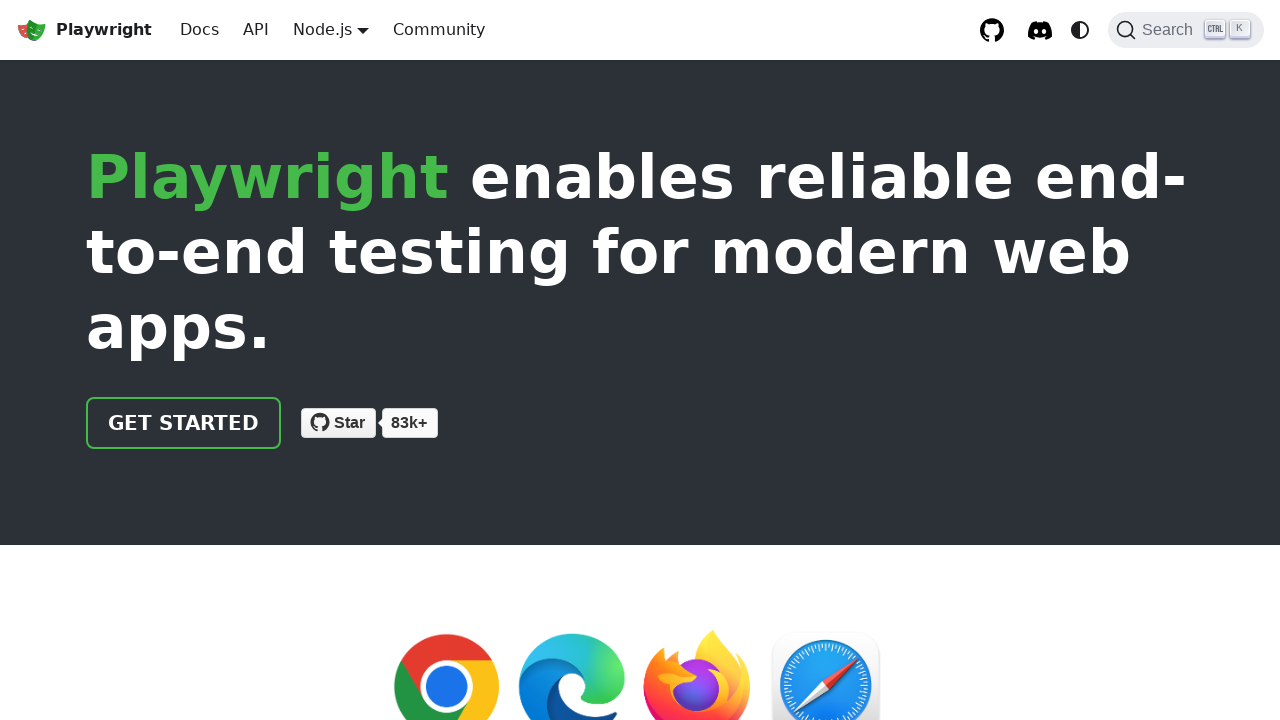

Navigated to Playwright website
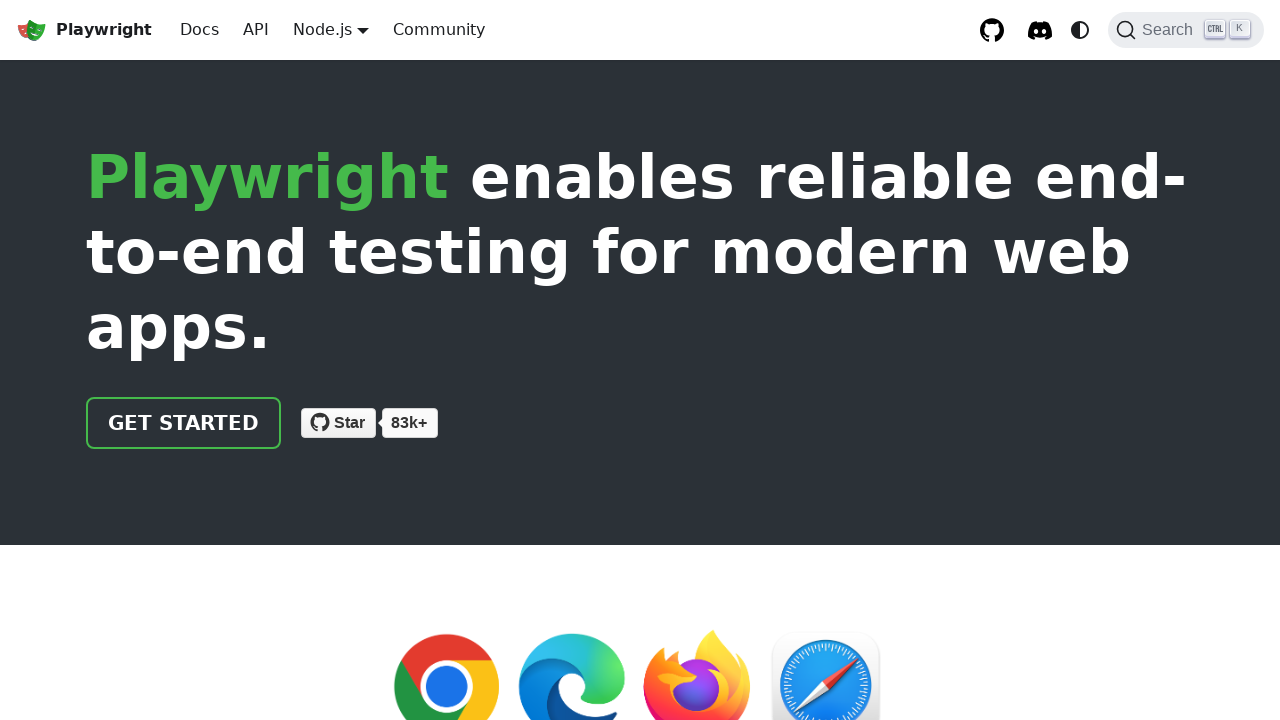

Verified page title contains 'Playwright'
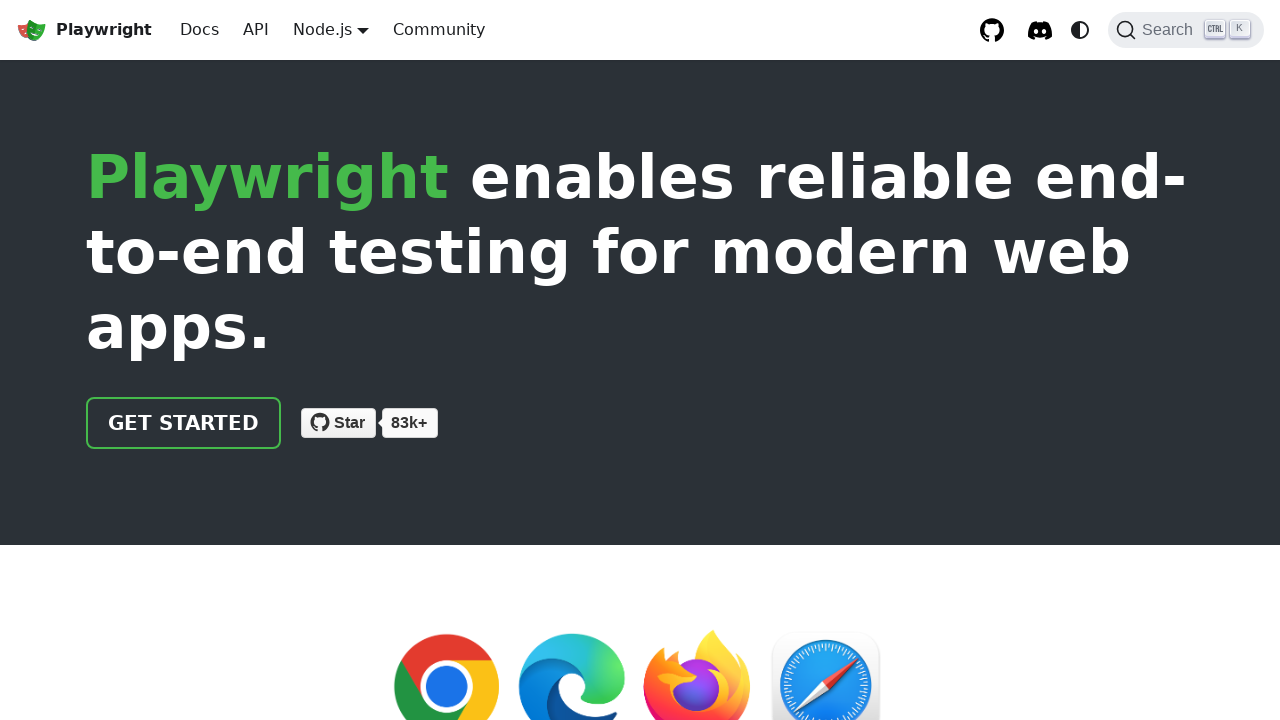

Verified 'Get started' link is visible
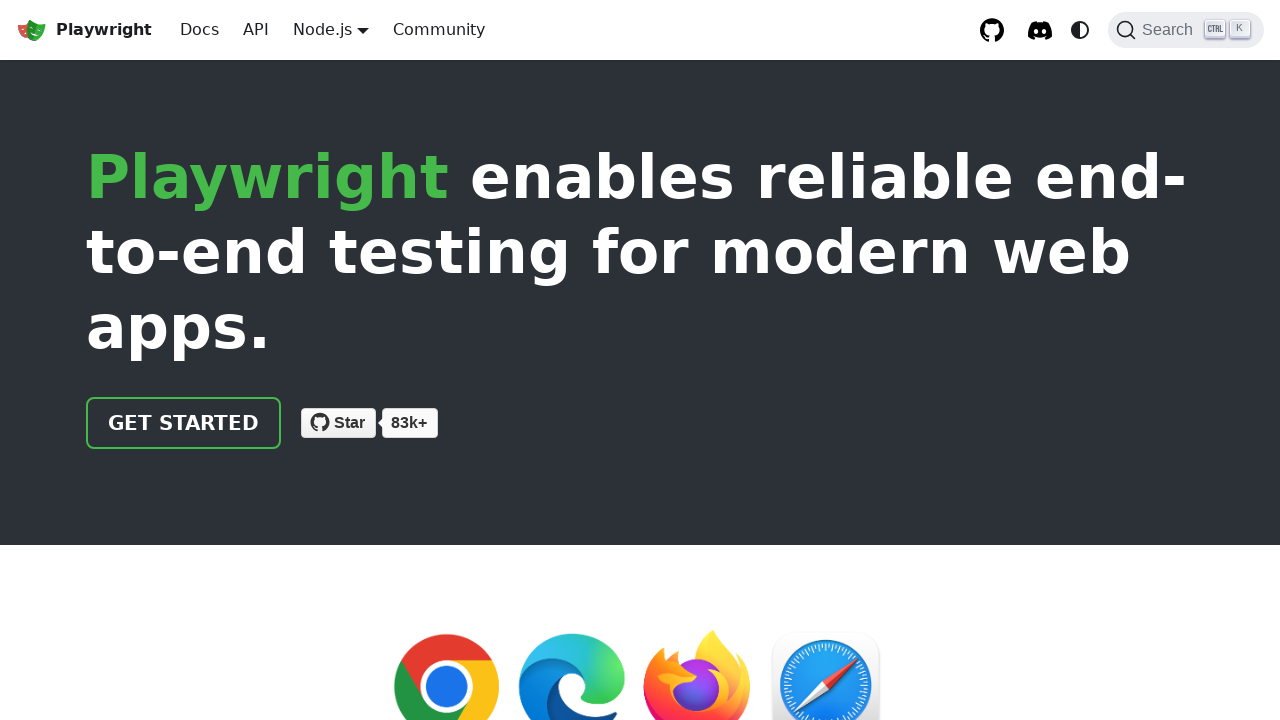

Clicked on 'Get started' link at (184, 423) on a:has-text("Get started")
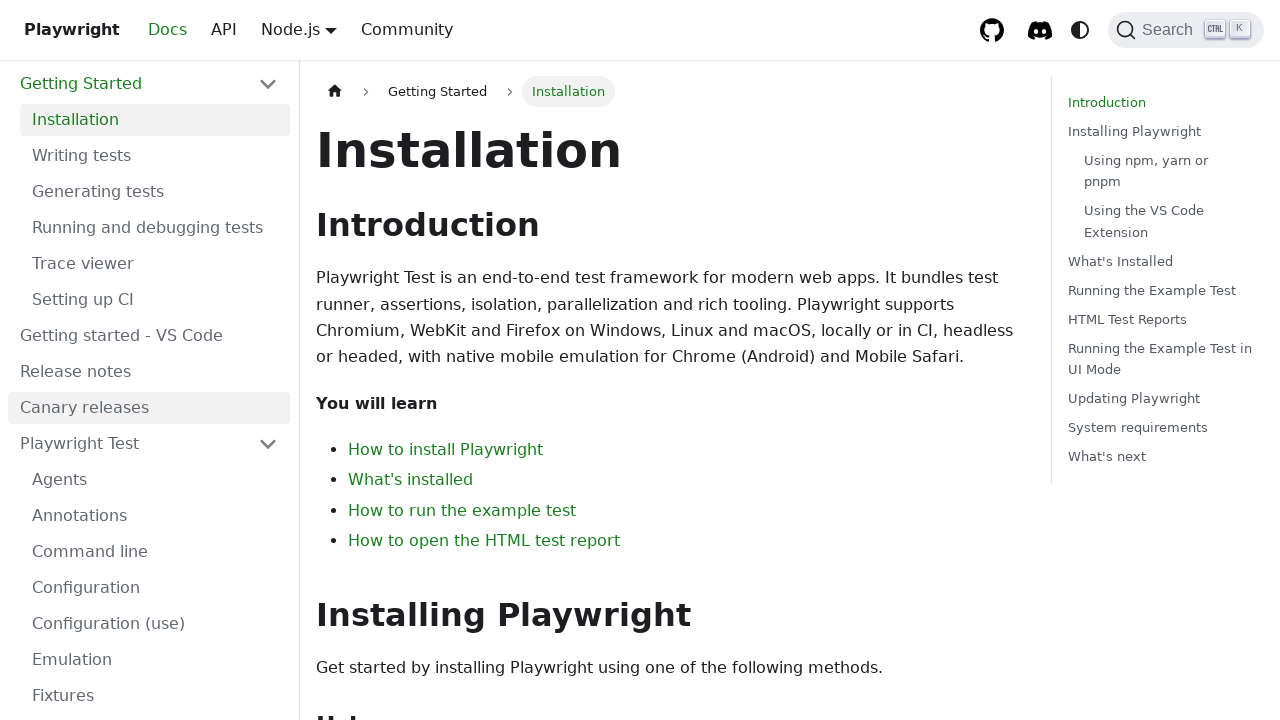

Verified navigation to intro page (URL contains 'intro')
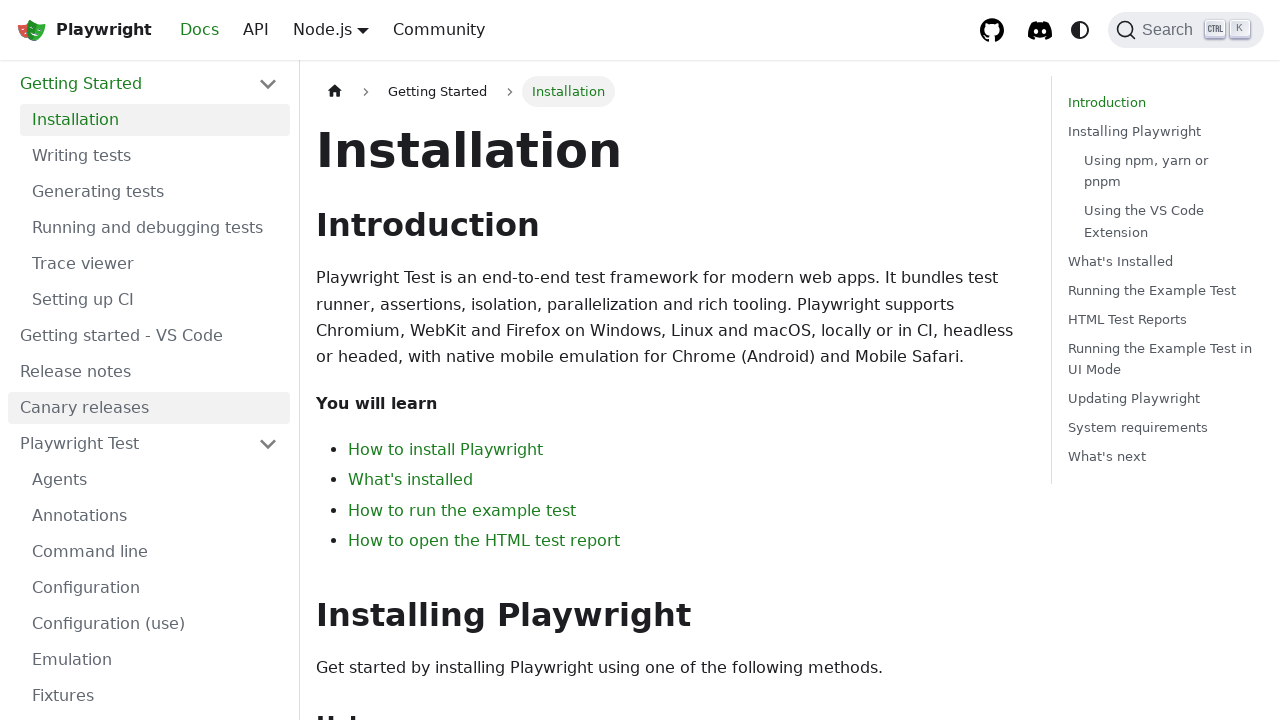

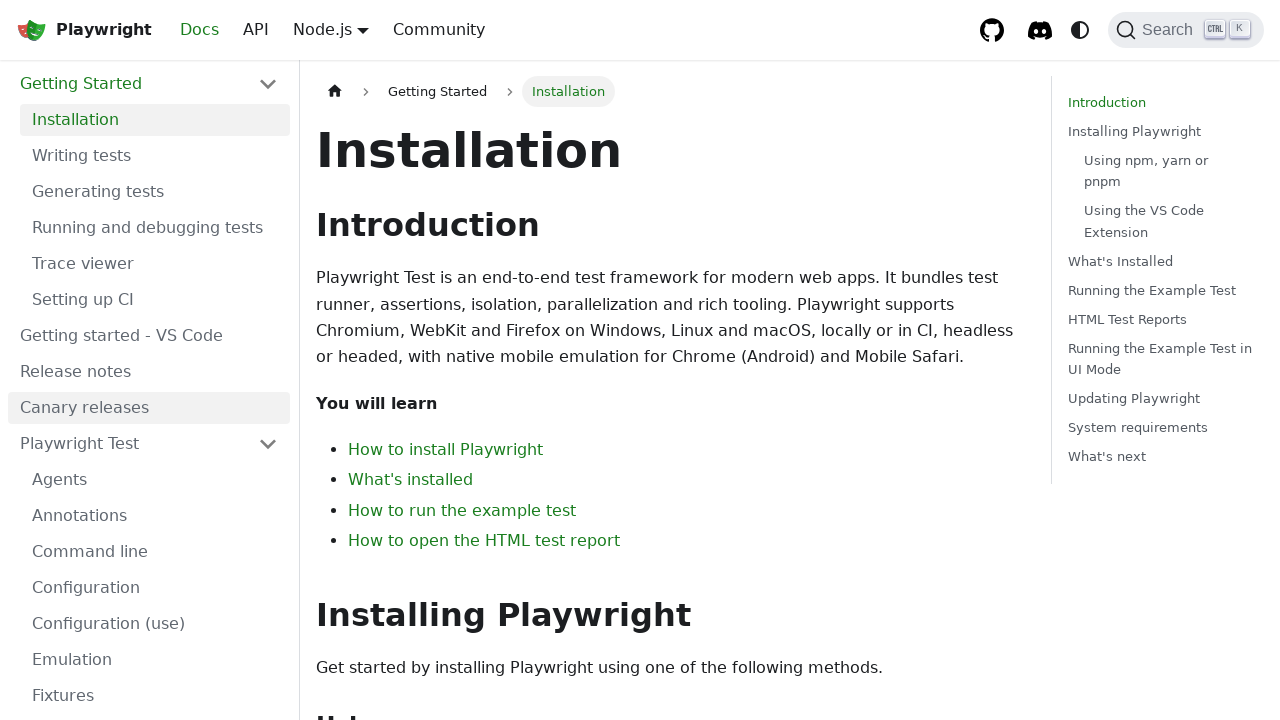